Clicks a button to trigger a simple JavaScript alert and accepts it

Starting URL: https://demoqa.com/alerts

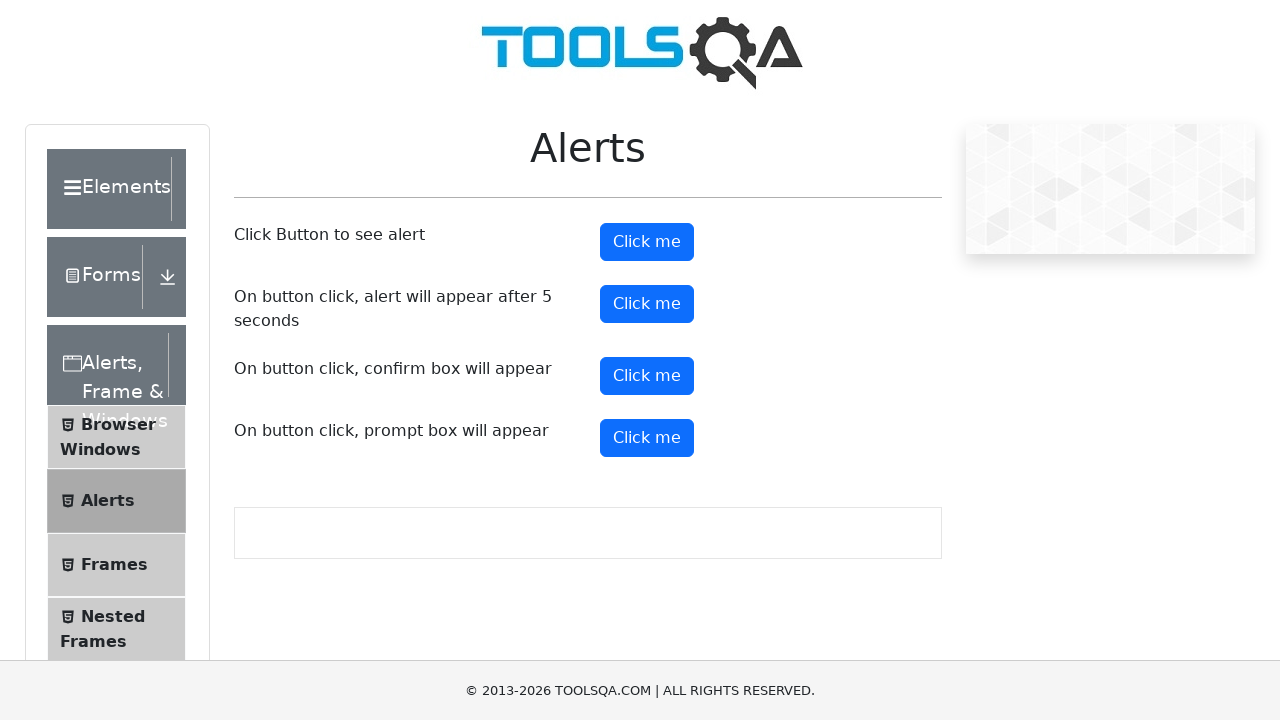

Set up dialog handler to accept alerts
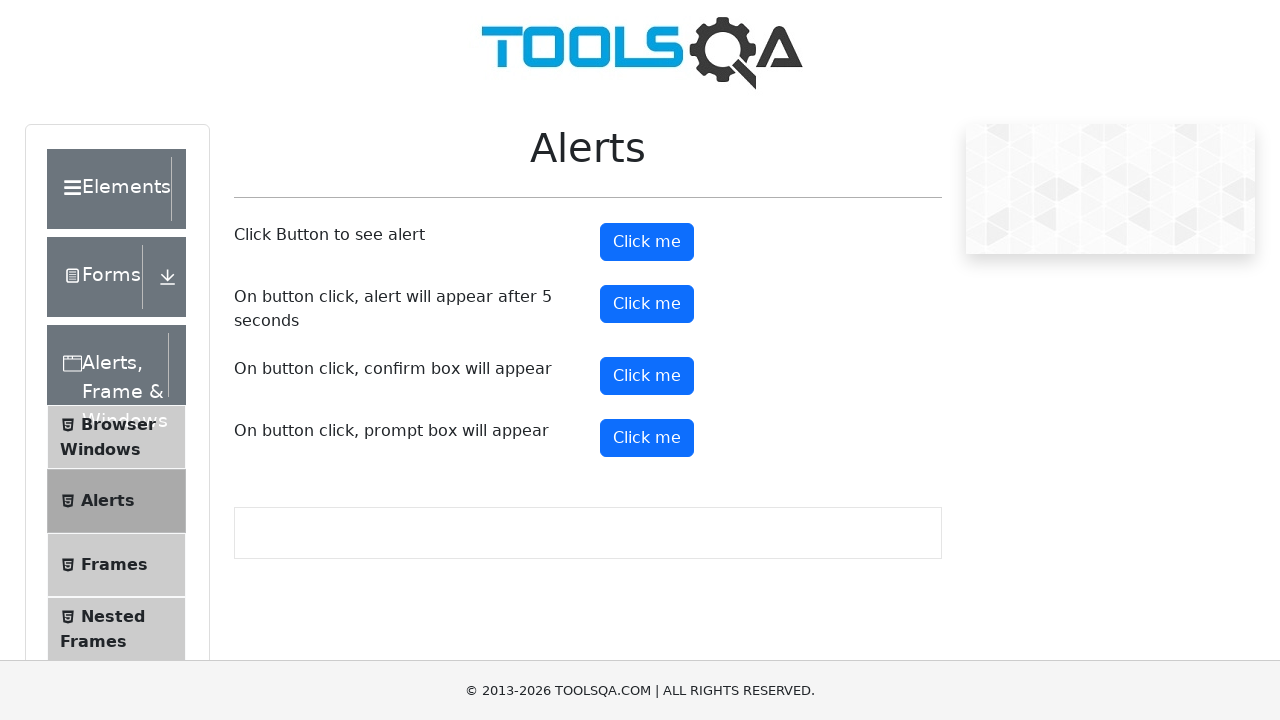

Clicked the alert button to trigger JavaScript alert at (647, 242) on #alertButton
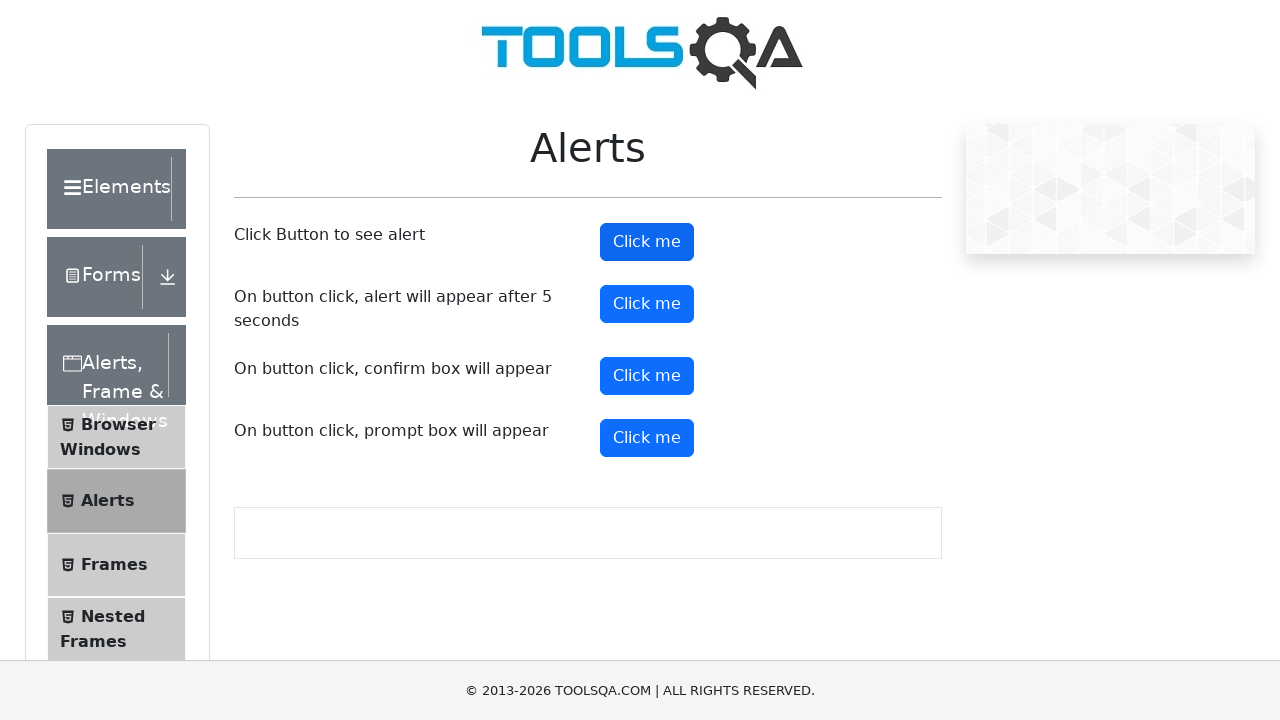

Waited for alert to be processed
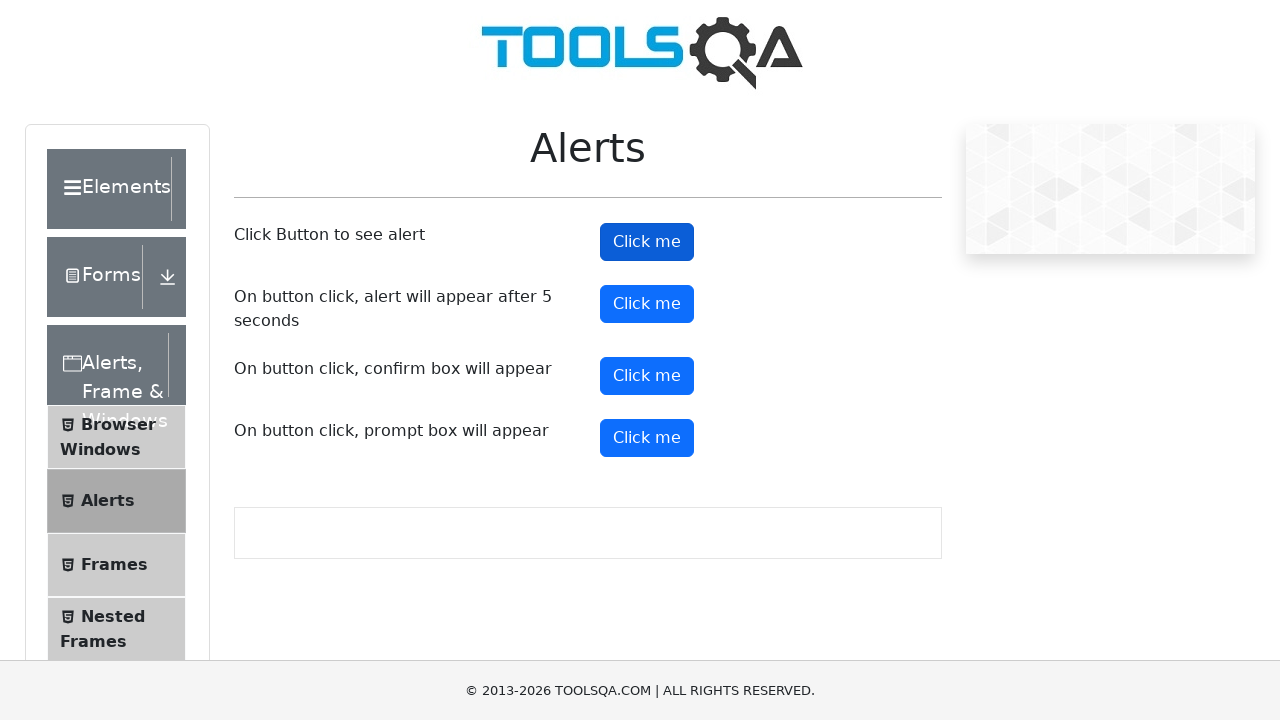

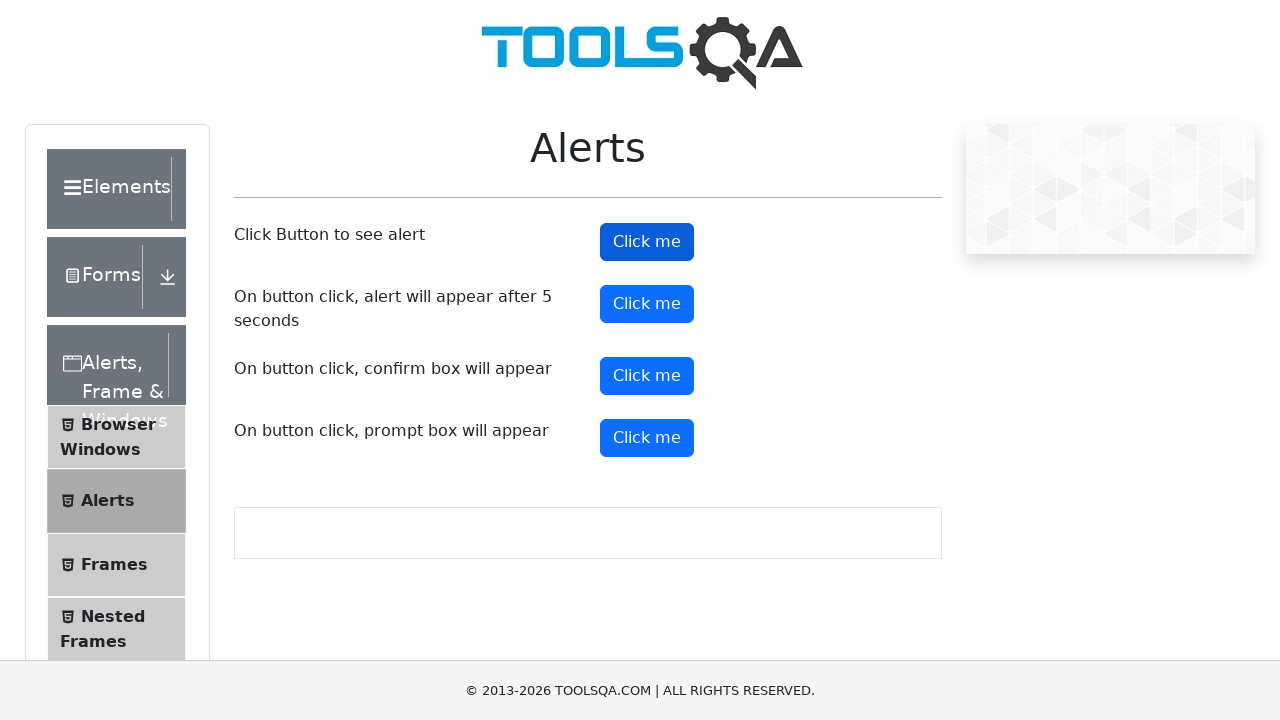